Tests that Clear completed button is hidden when no items are completed

Starting URL: https://demo.playwright.dev/todomvc

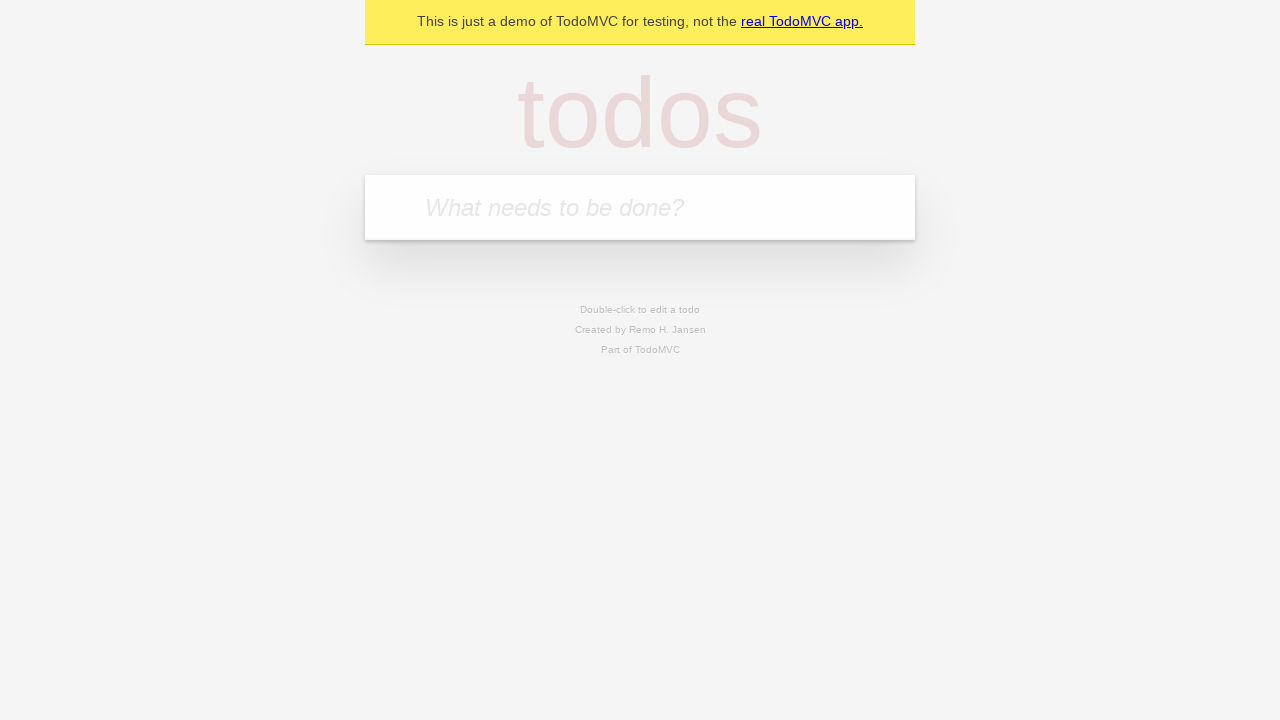

Located the todo input field
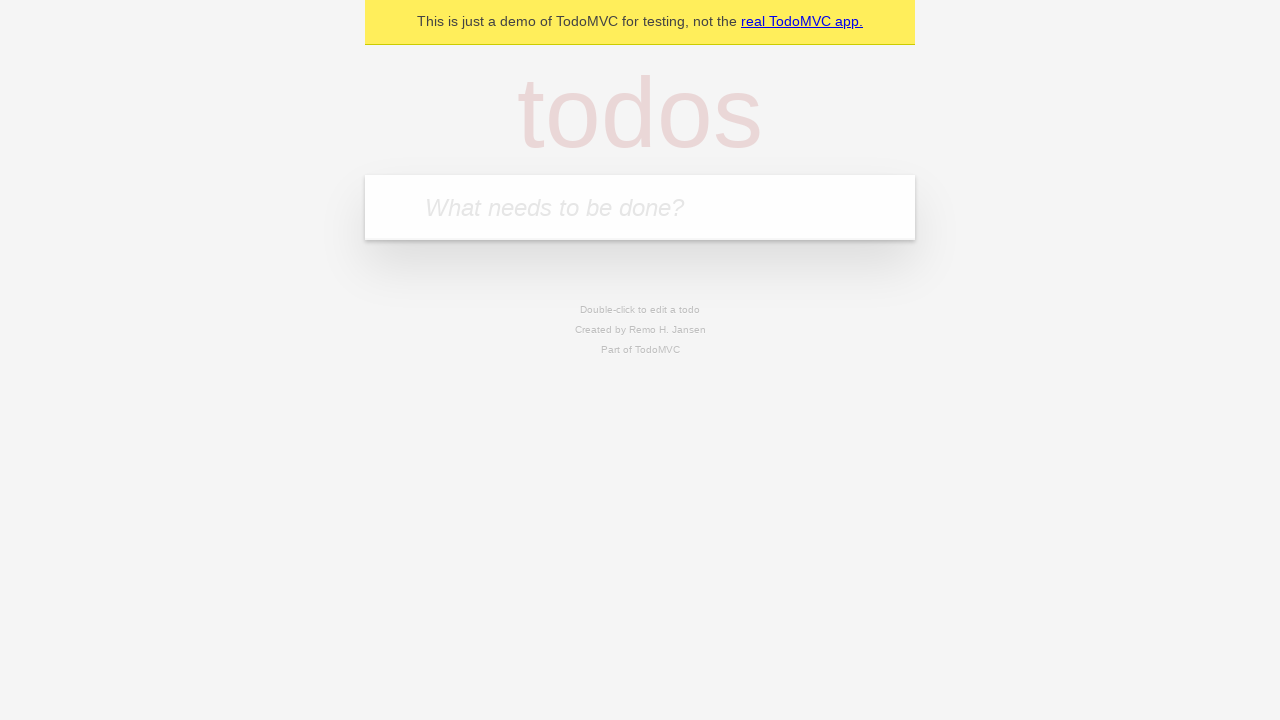

Filled todo input with 'buy some cheese' on internal:attr=[placeholder="What needs to be done?"i]
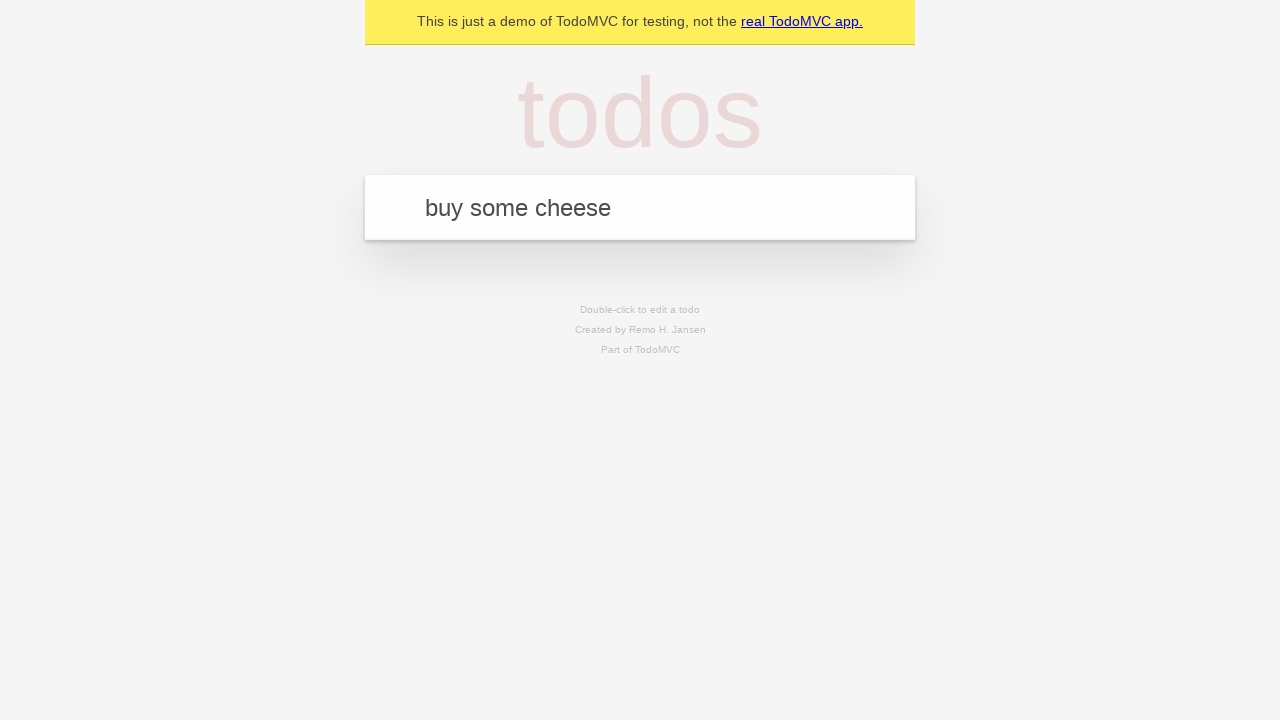

Pressed Enter to create first todo on internal:attr=[placeholder="What needs to be done?"i]
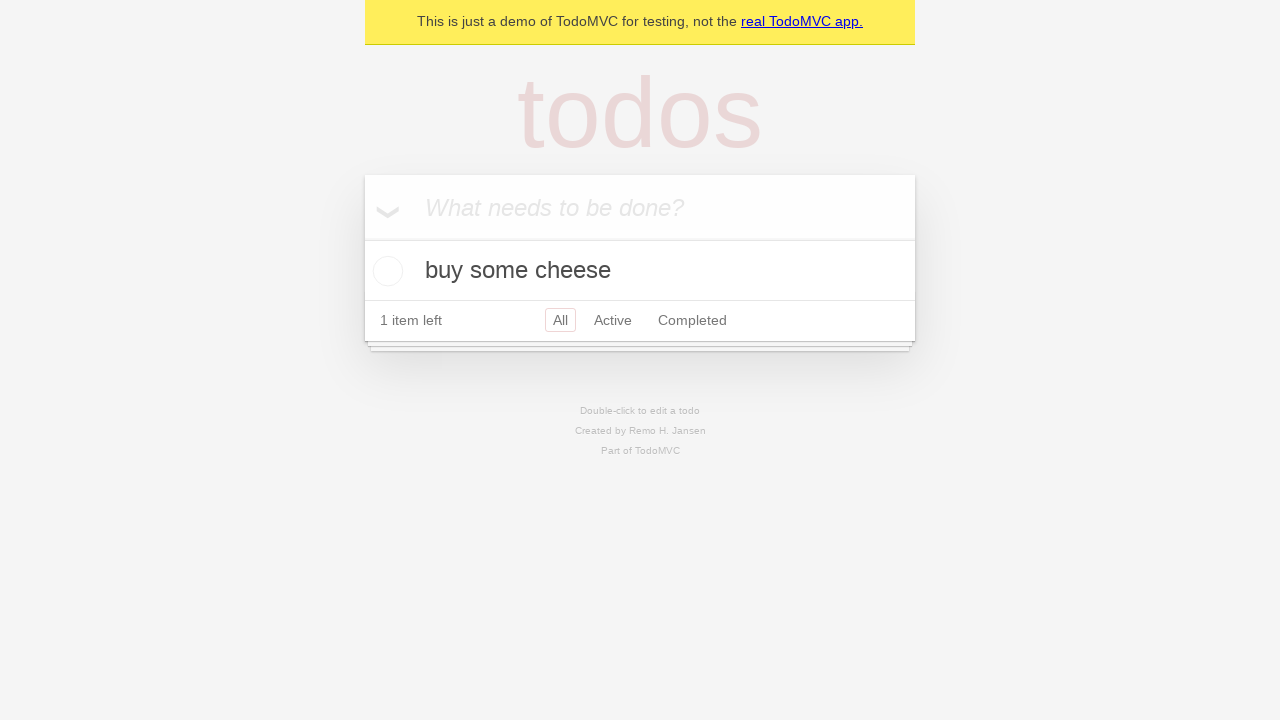

Filled todo input with 'feed the cat' on internal:attr=[placeholder="What needs to be done?"i]
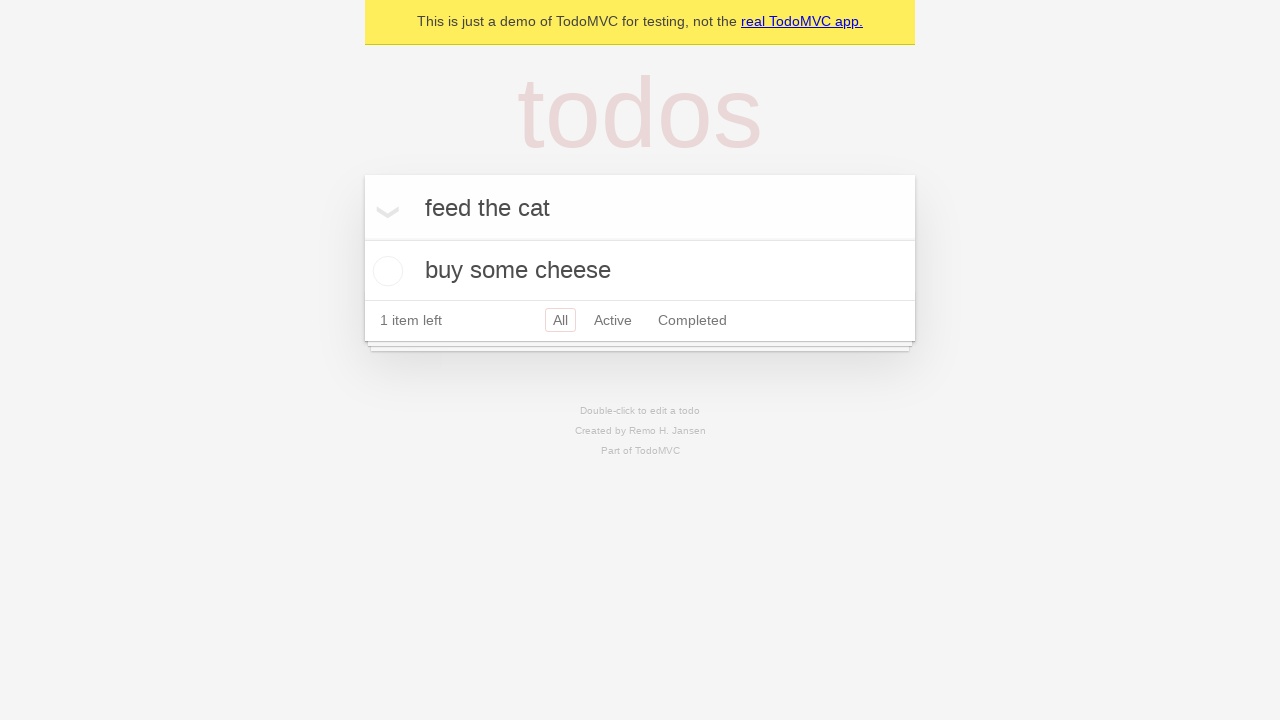

Pressed Enter to create second todo on internal:attr=[placeholder="What needs to be done?"i]
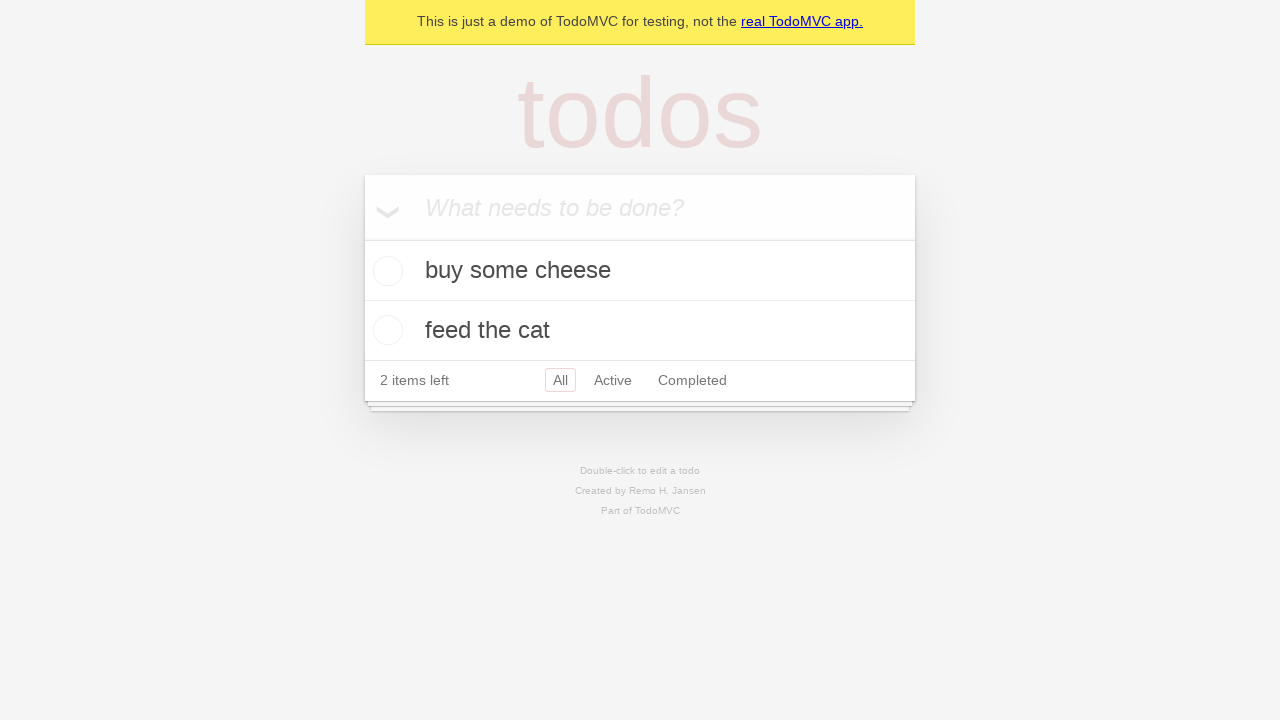

Filled todo input with 'book a doctors appointment' on internal:attr=[placeholder="What needs to be done?"i]
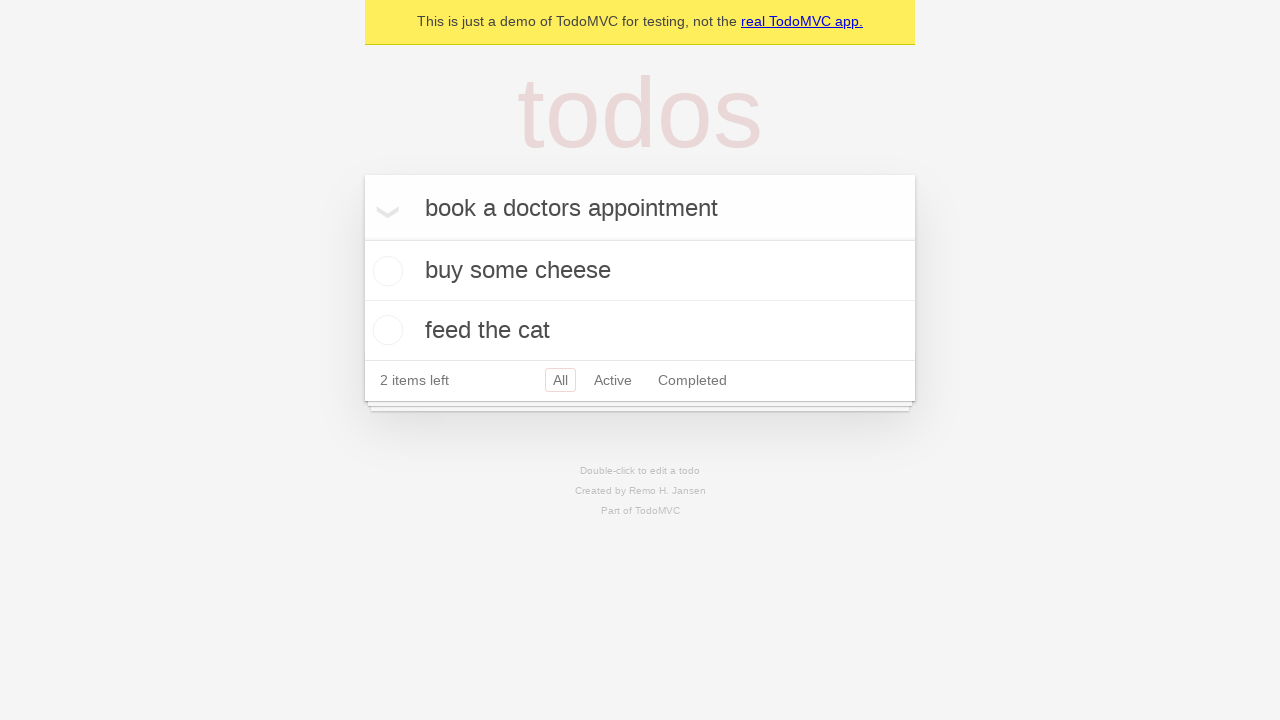

Pressed Enter to create third todo on internal:attr=[placeholder="What needs to be done?"i]
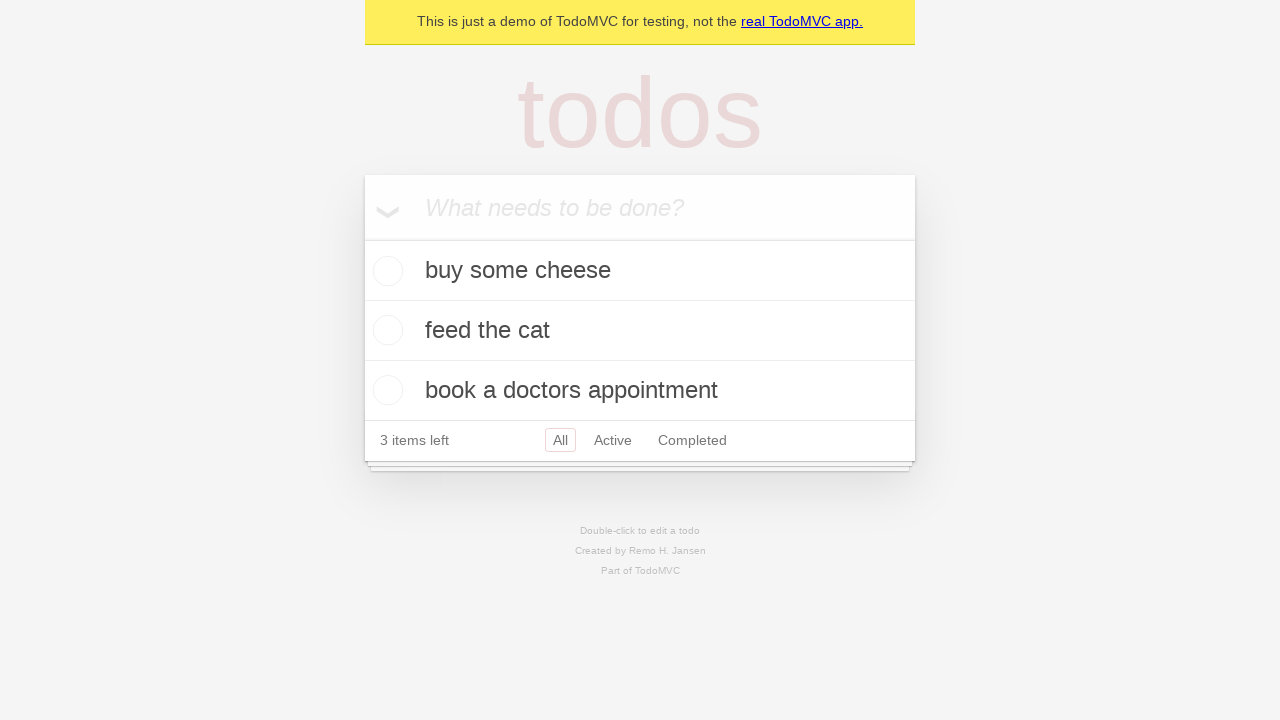

Checked the first todo to mark it as completed at (385, 271) on .todo-list li .toggle >> nth=0
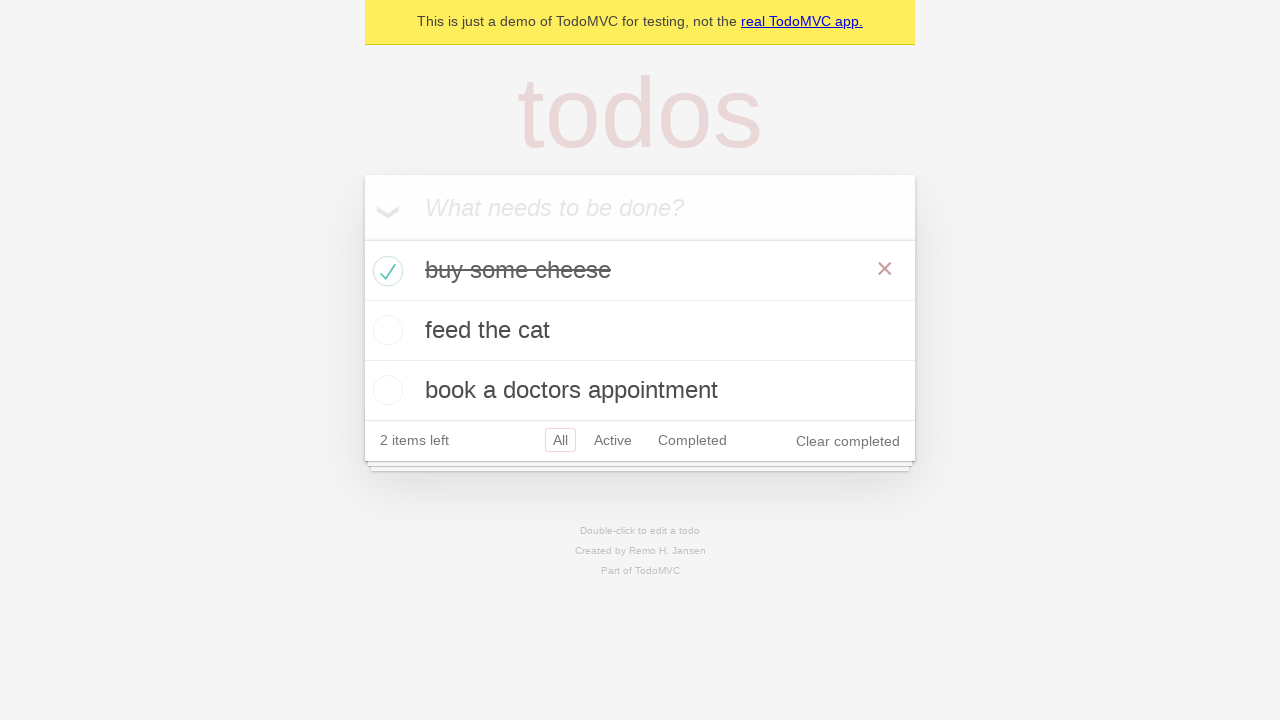

Clicked the 'Clear completed' button to remove completed items at (848, 441) on internal:role=button[name="Clear completed"i]
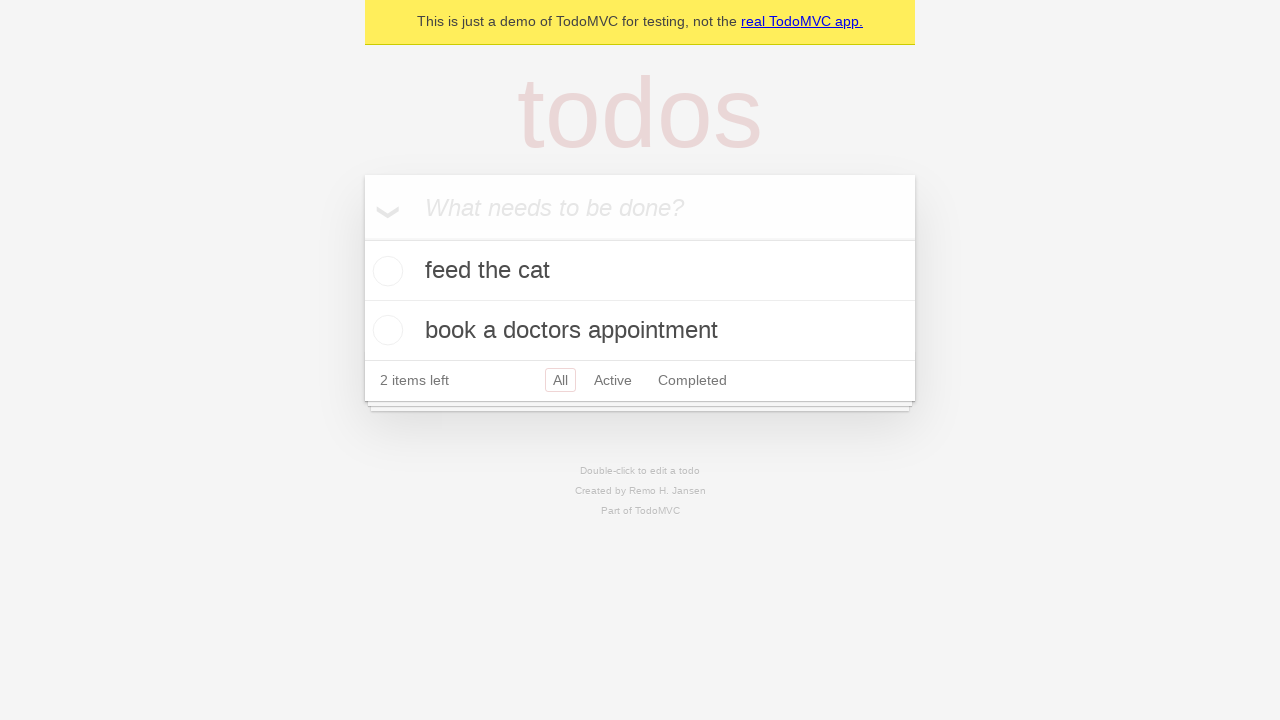

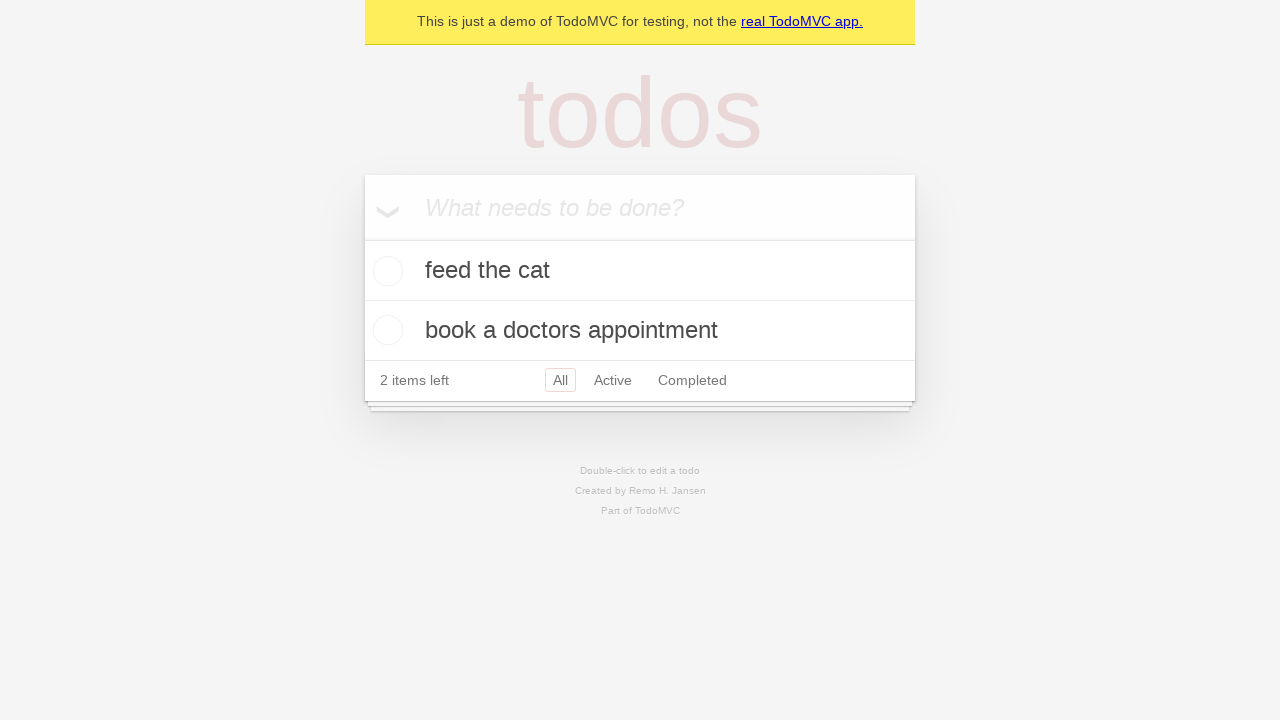